Tests scrolling to an element and clicking on the BrowserStack sponsor image on the Selenium website

Starting URL: https://www.selenium.dev/

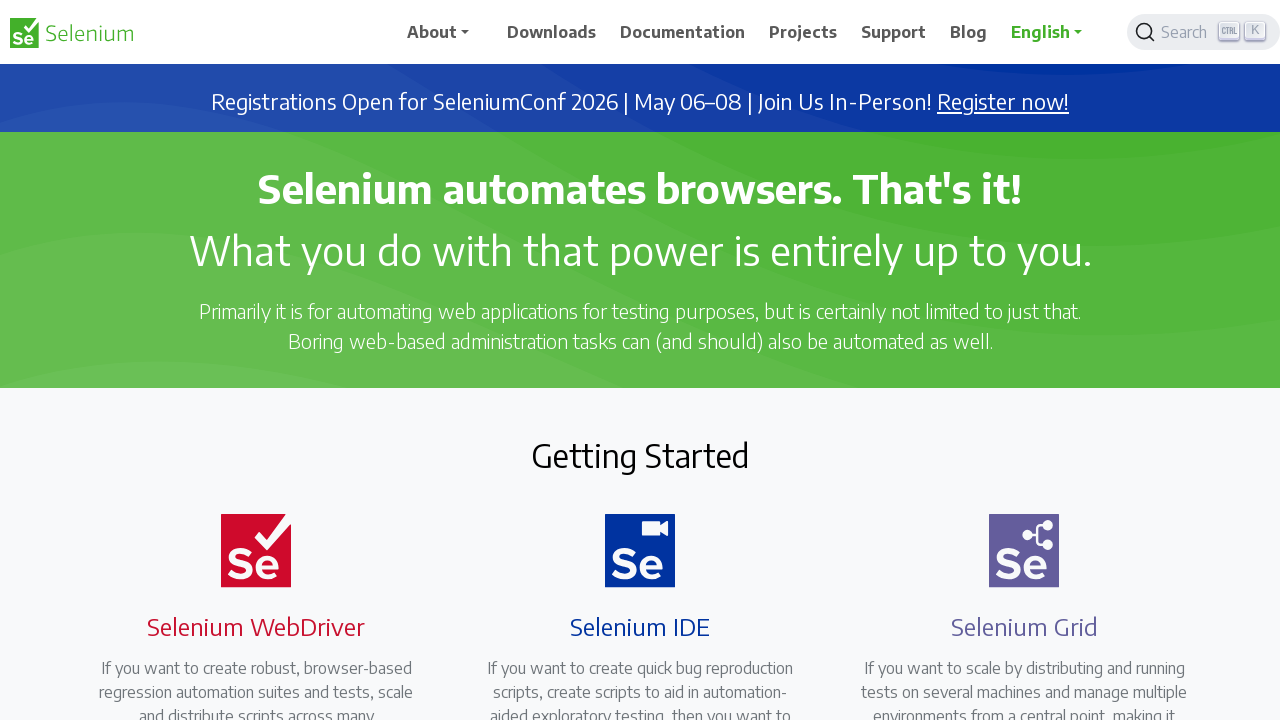

Located the BrowserStack sponsor image
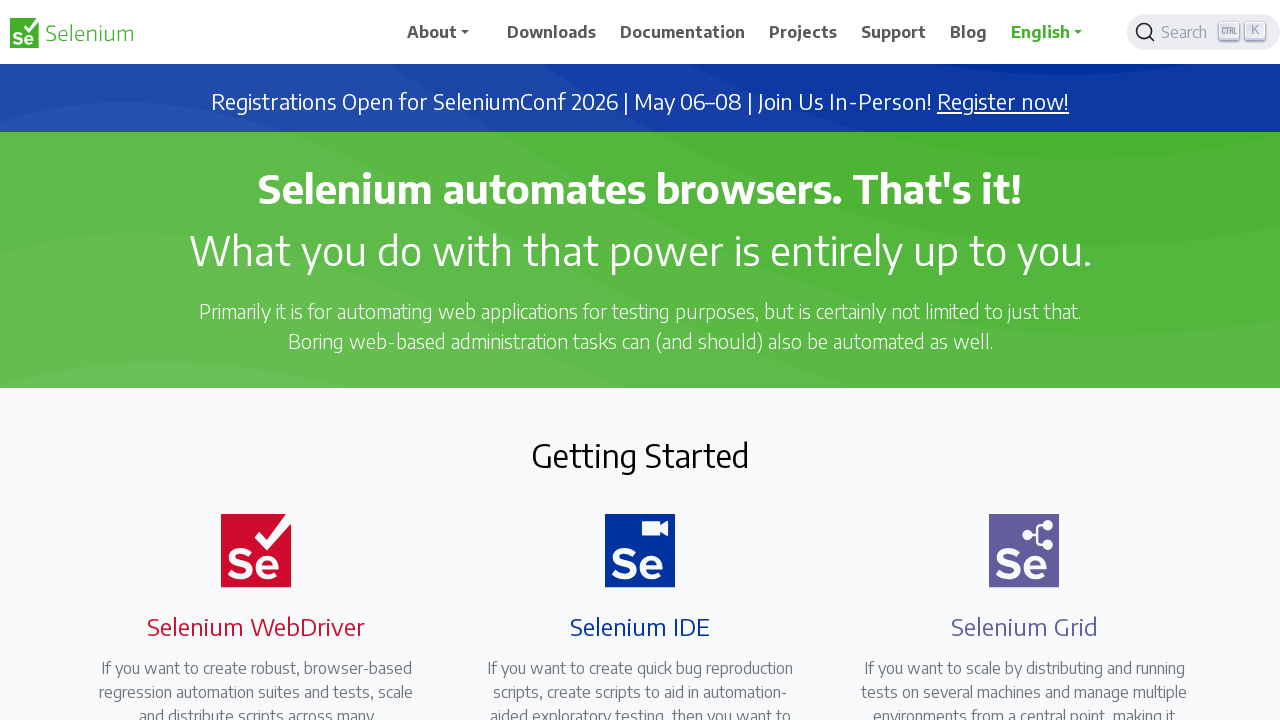

Scrolled to BrowserStack image
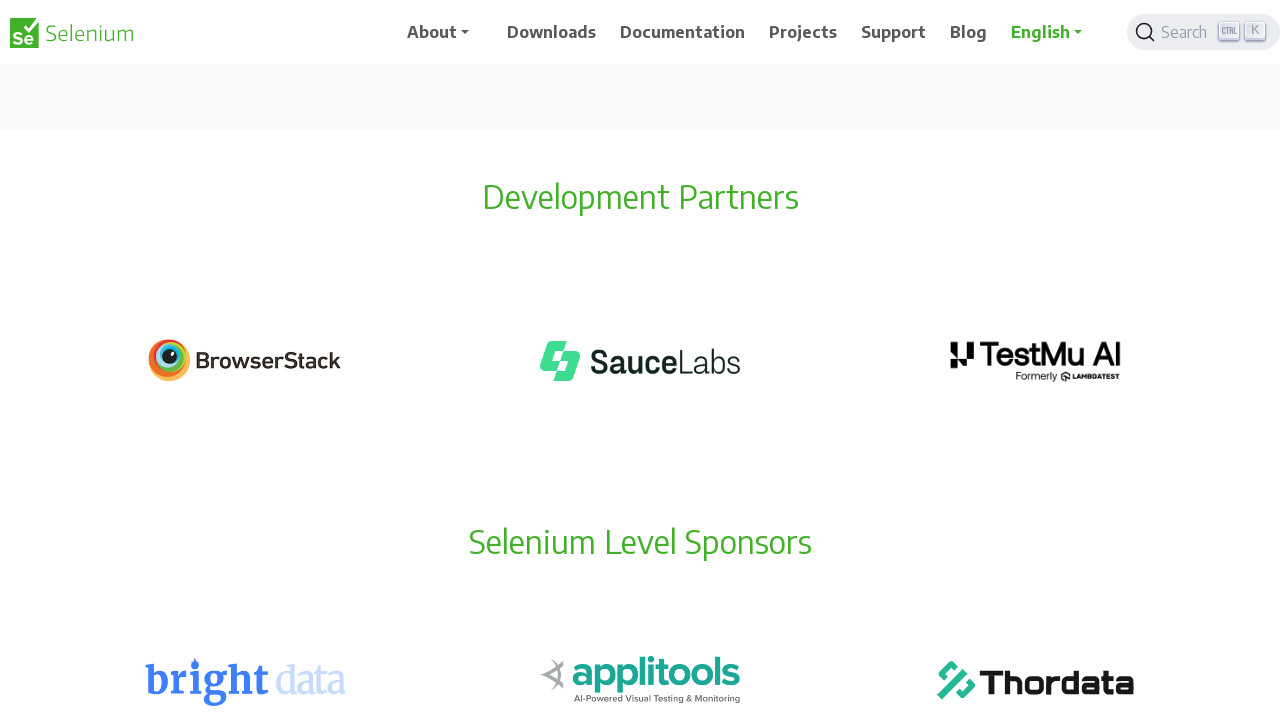

Clicked on the BrowserStack sponsor image at (245, 361) on xpath=//img[@alt='BrowserStack']
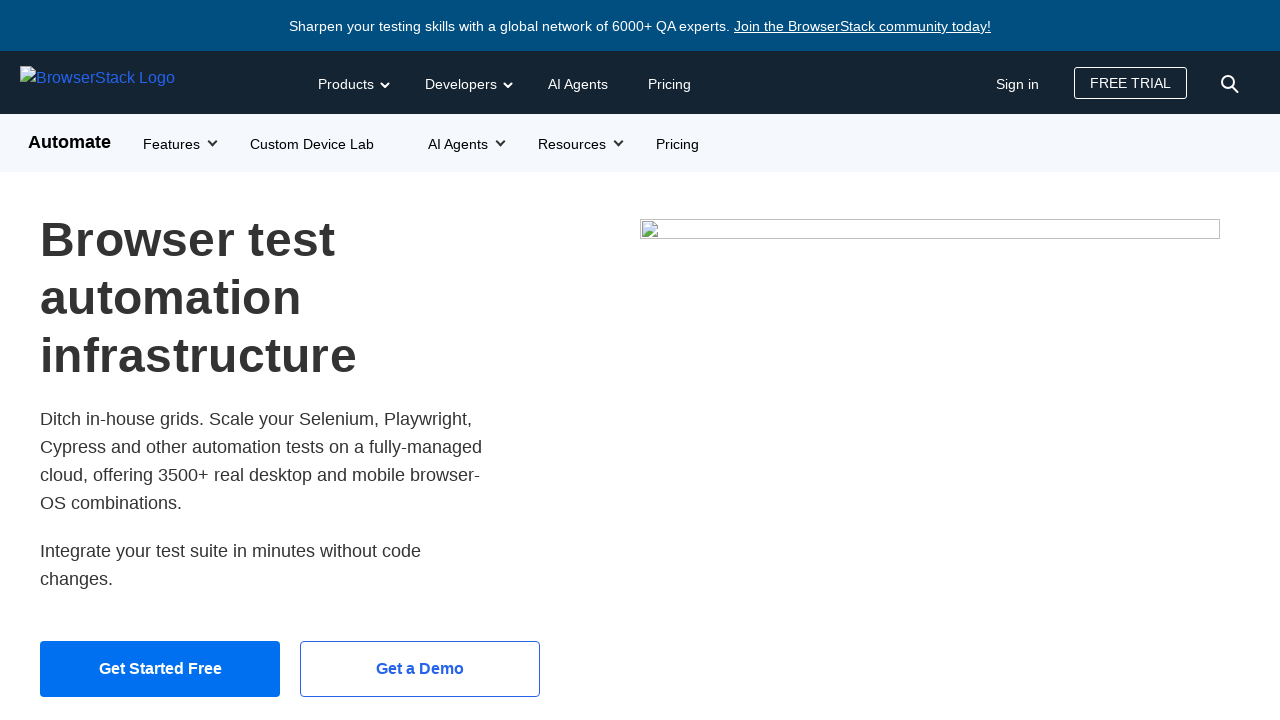

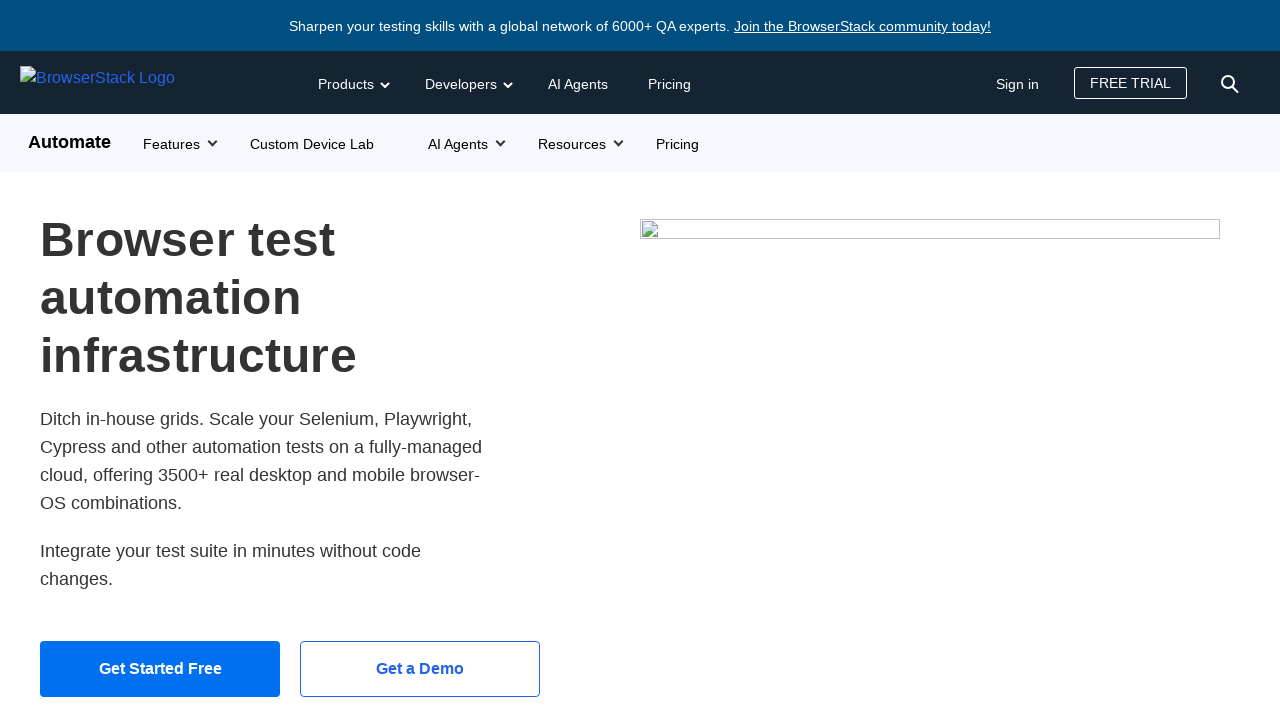